Tests a slow calculator application by setting a delay, performing addition (7+8), and verifying the result appears after the delay

Starting URL: https://bonigarcia.dev/selenium-webdriver-java/slow-calculator.html

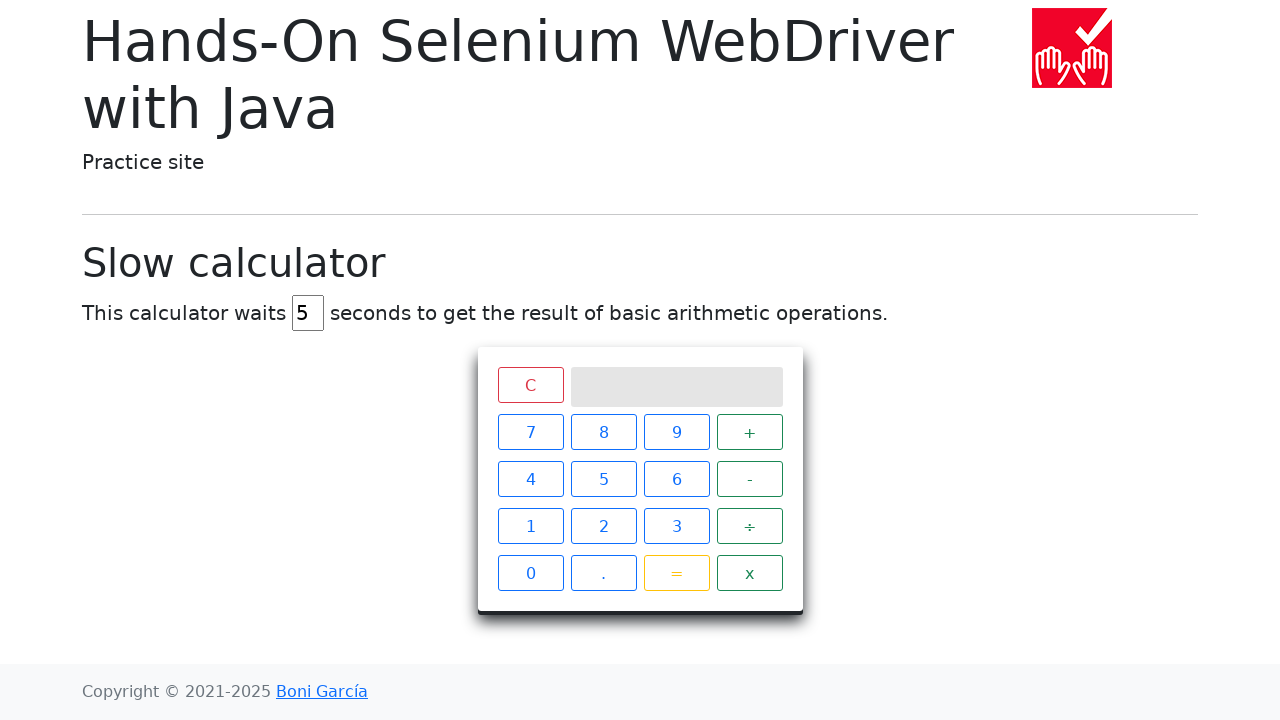

Cleared the delay input field on #delay
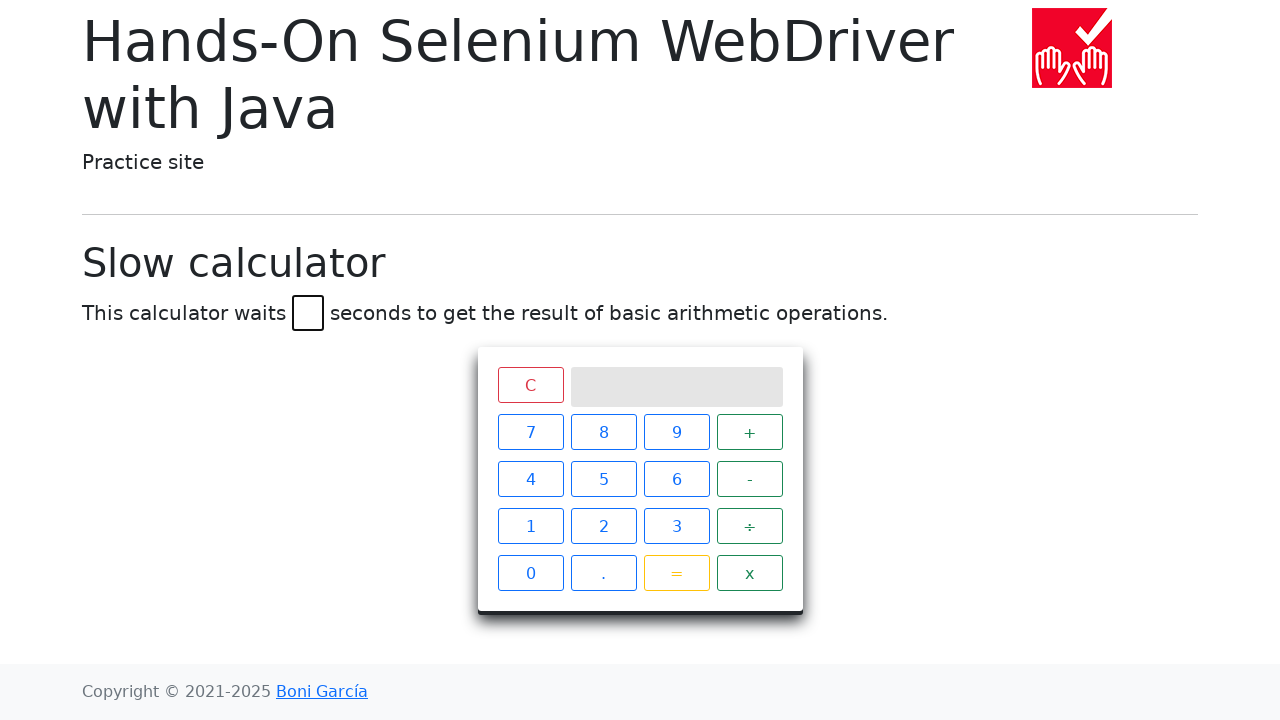

Set delay to 45 seconds on #delay
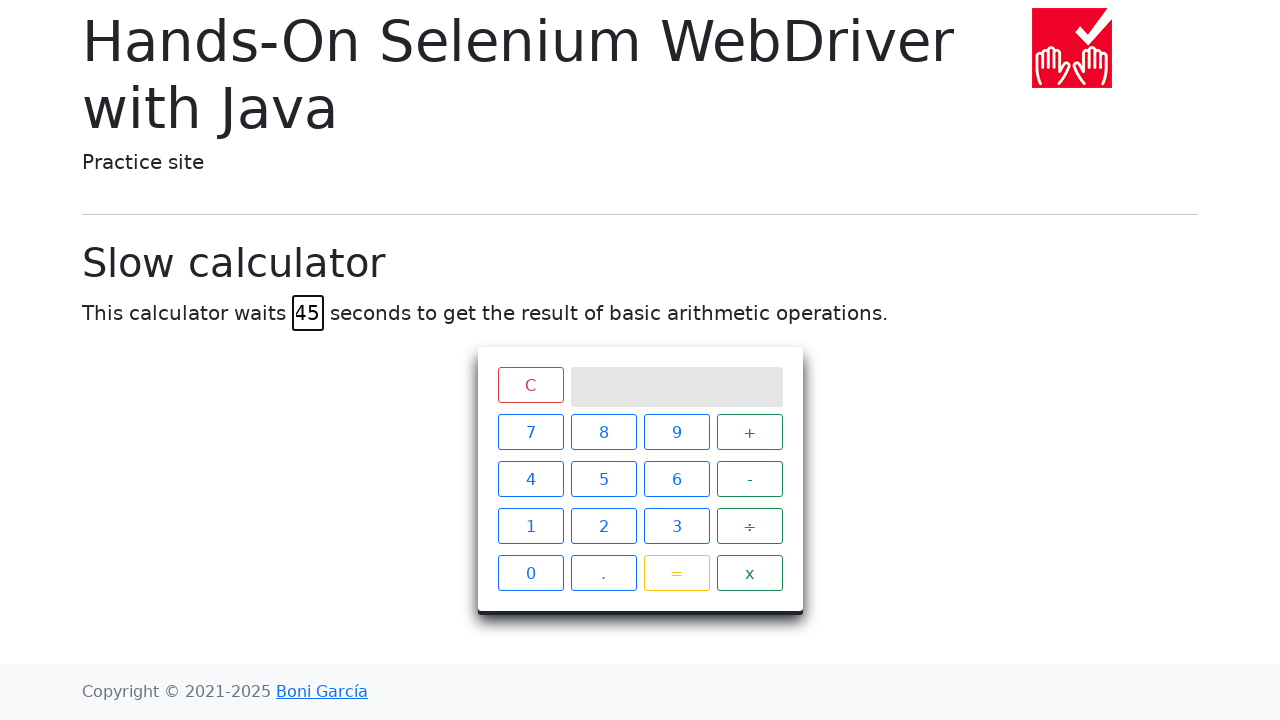

Clicked calculator button '7' at (530, 432) on xpath=//span[text()='7']
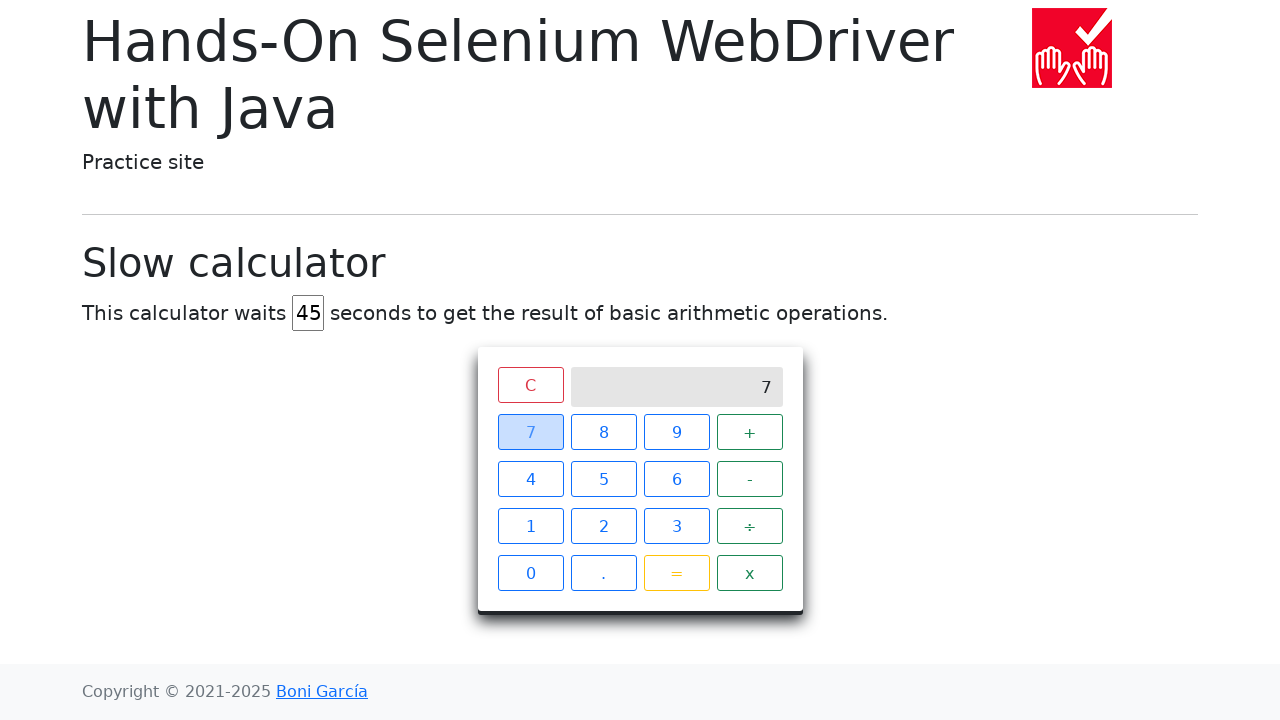

Clicked calculator button '+' at (750, 432) on xpath=//span[text()='+']
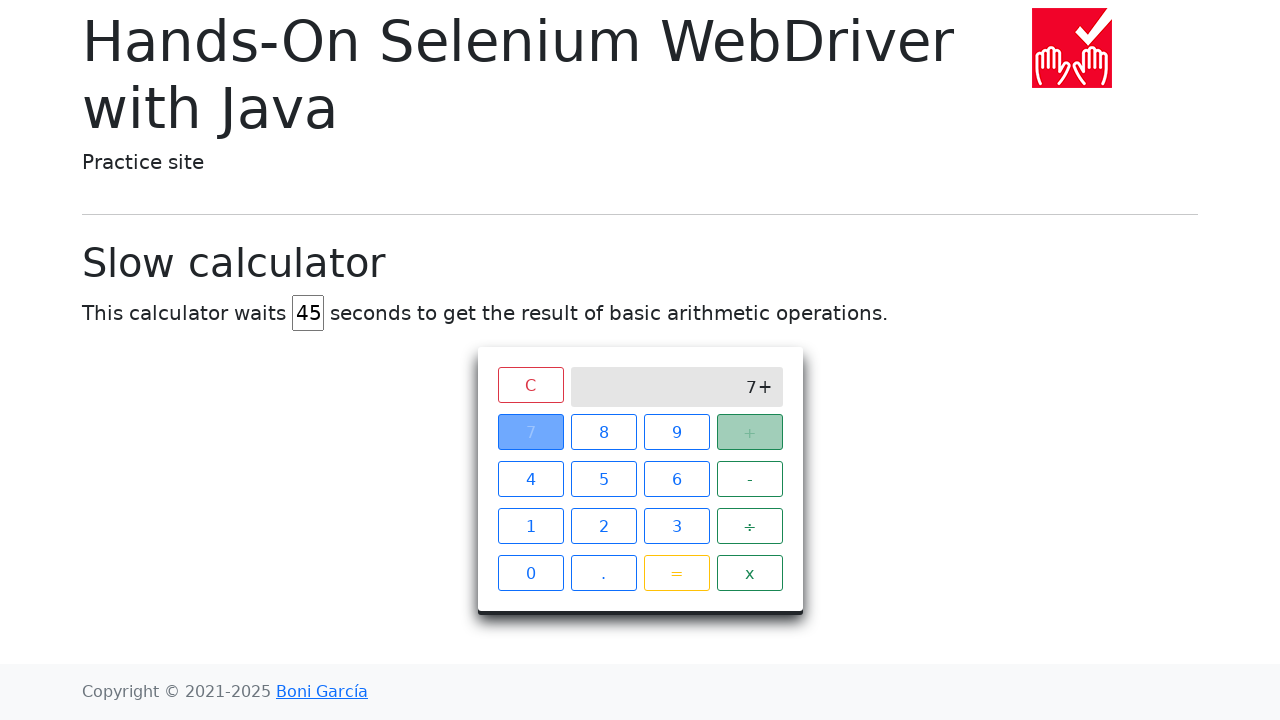

Clicked calculator button '8' at (604, 432) on xpath=//span[text()='8']
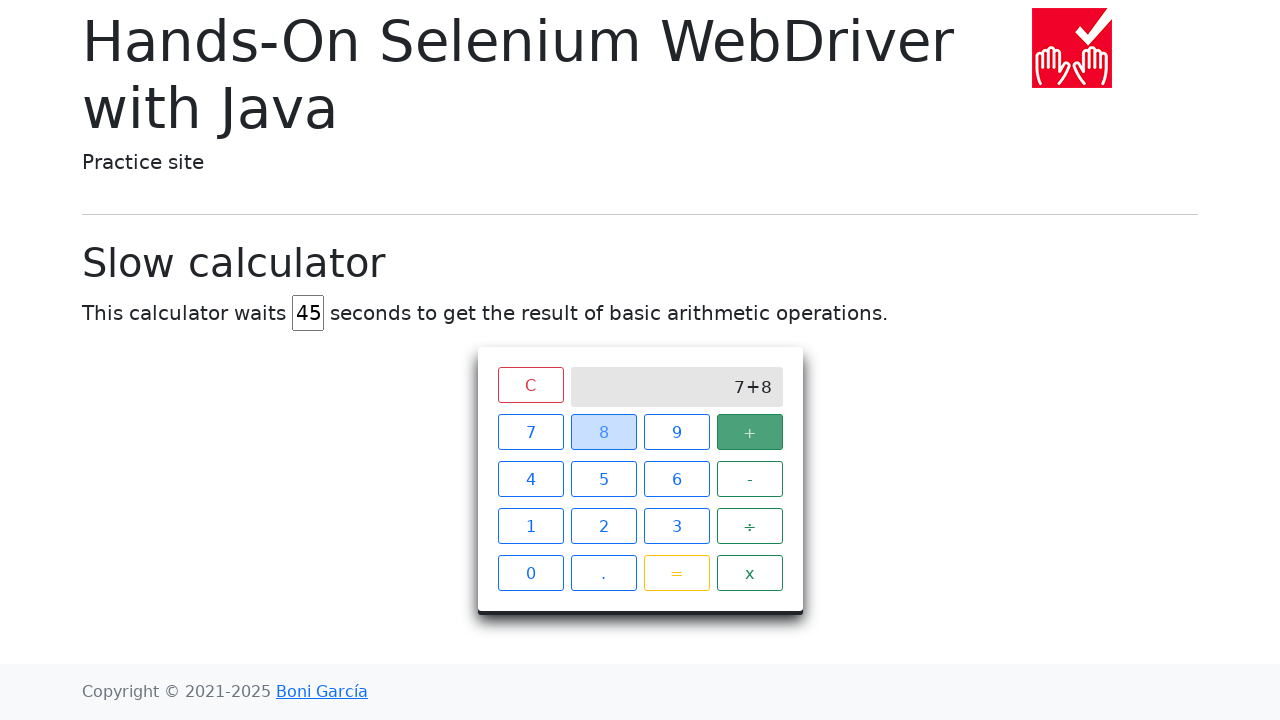

Clicked calculator button '=' at (676, 573) on xpath=//span[text()='=']
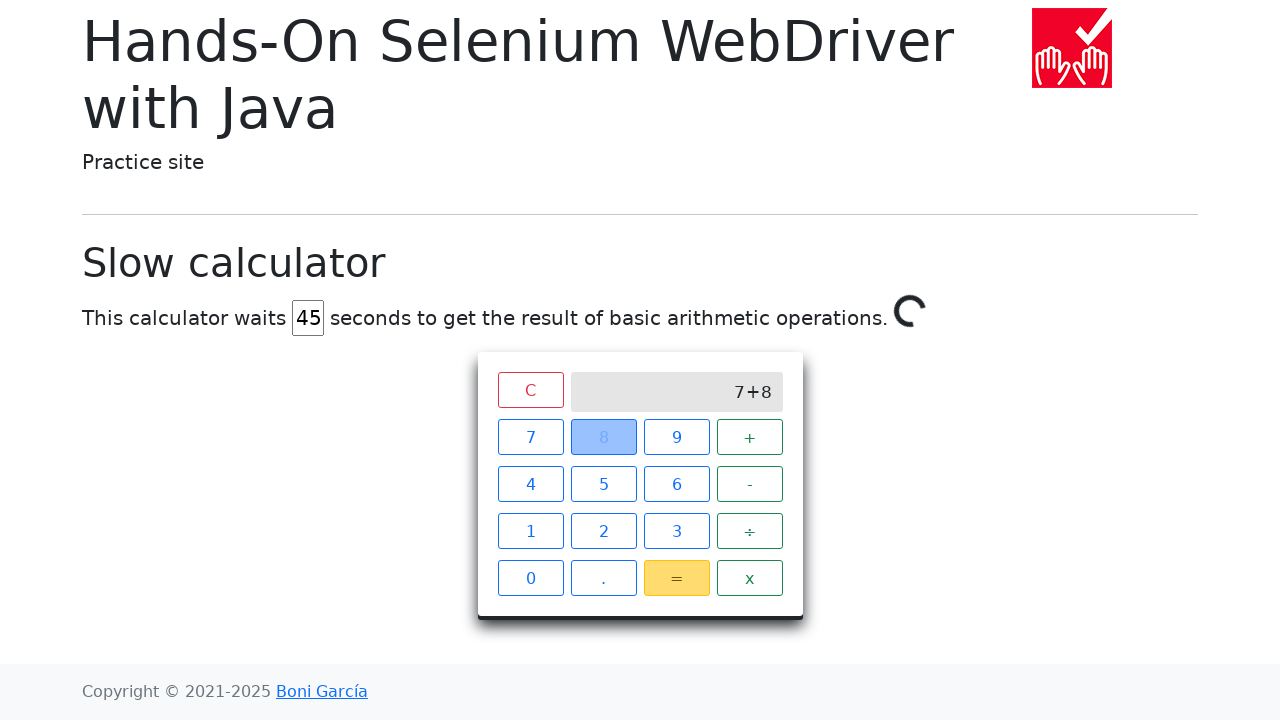

Result '15' appeared on calculator screen after 45 second delay
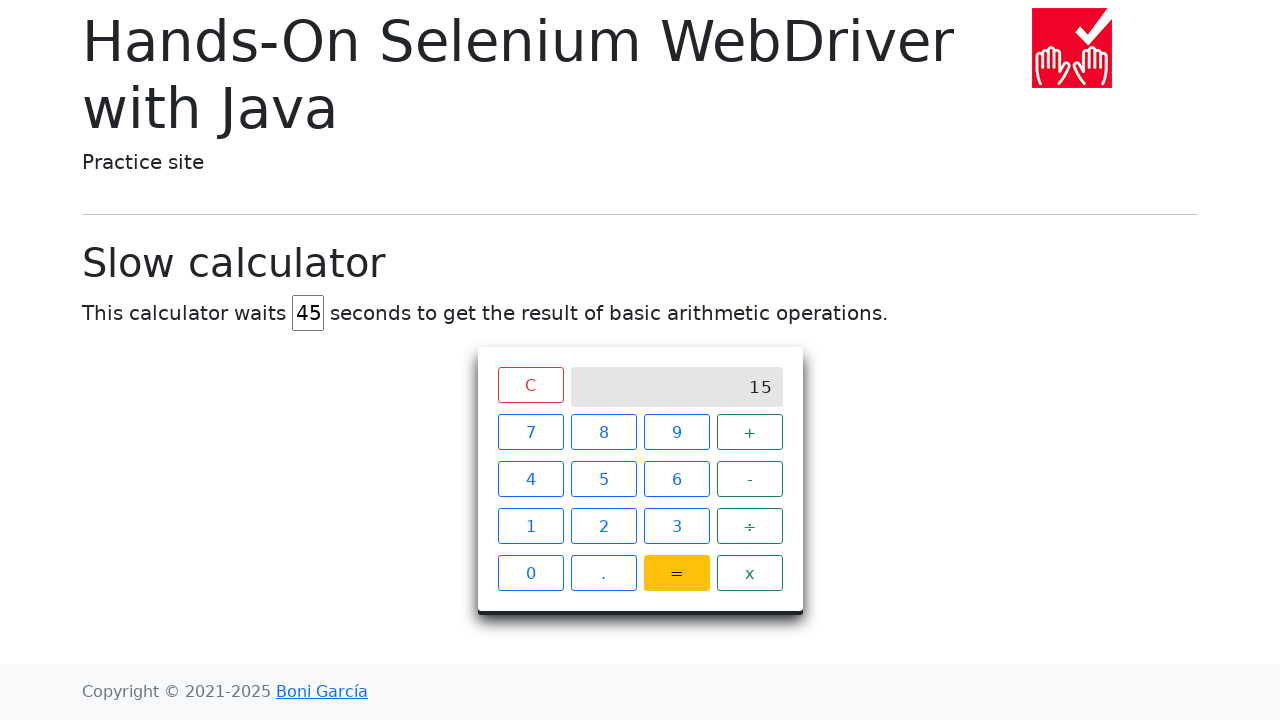

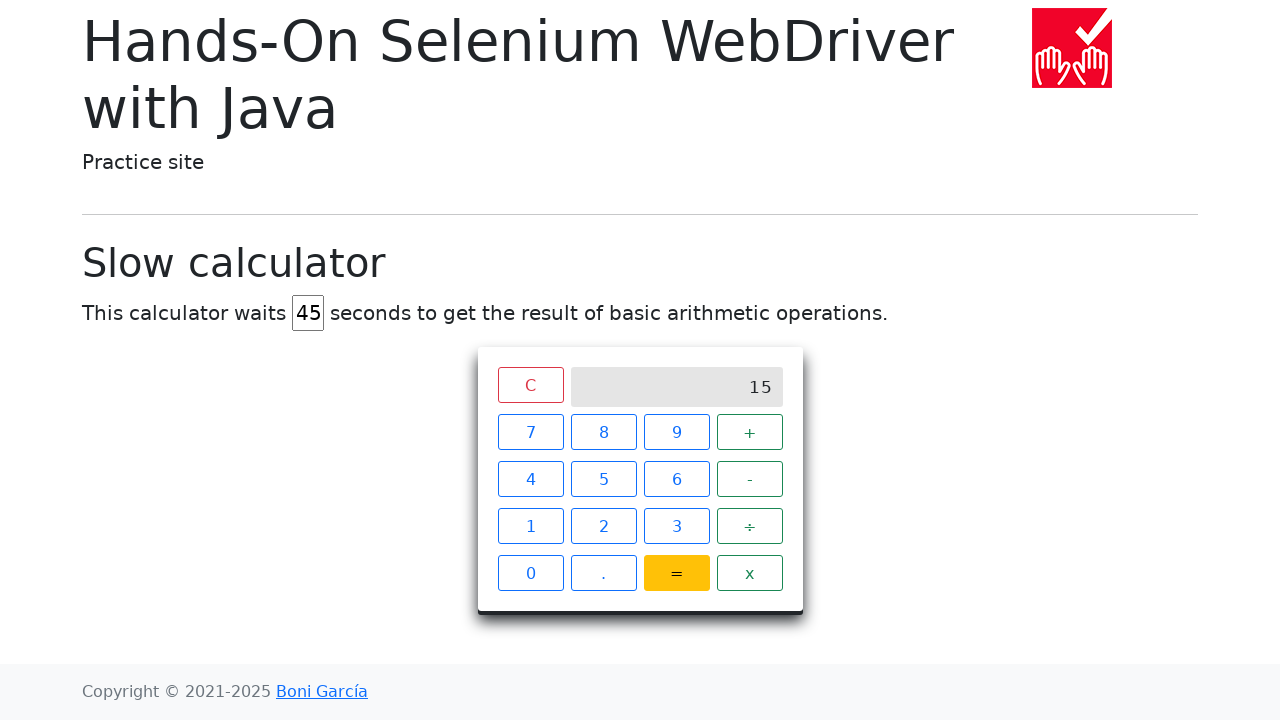